Tests handling multiple browser windows by opening a new window, switching to it, and closing it

Starting URL: https://demoqa.com/browser-windows

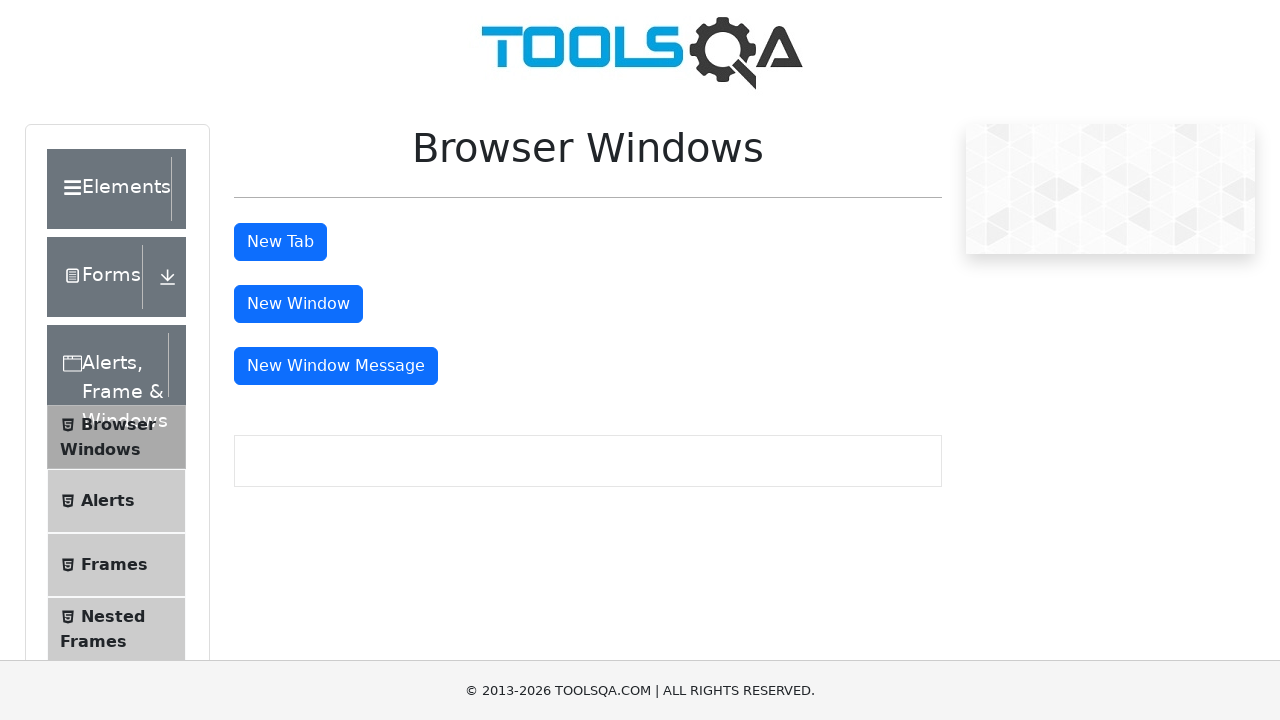

Clicked button to open new window at (298, 304) on #windowButton
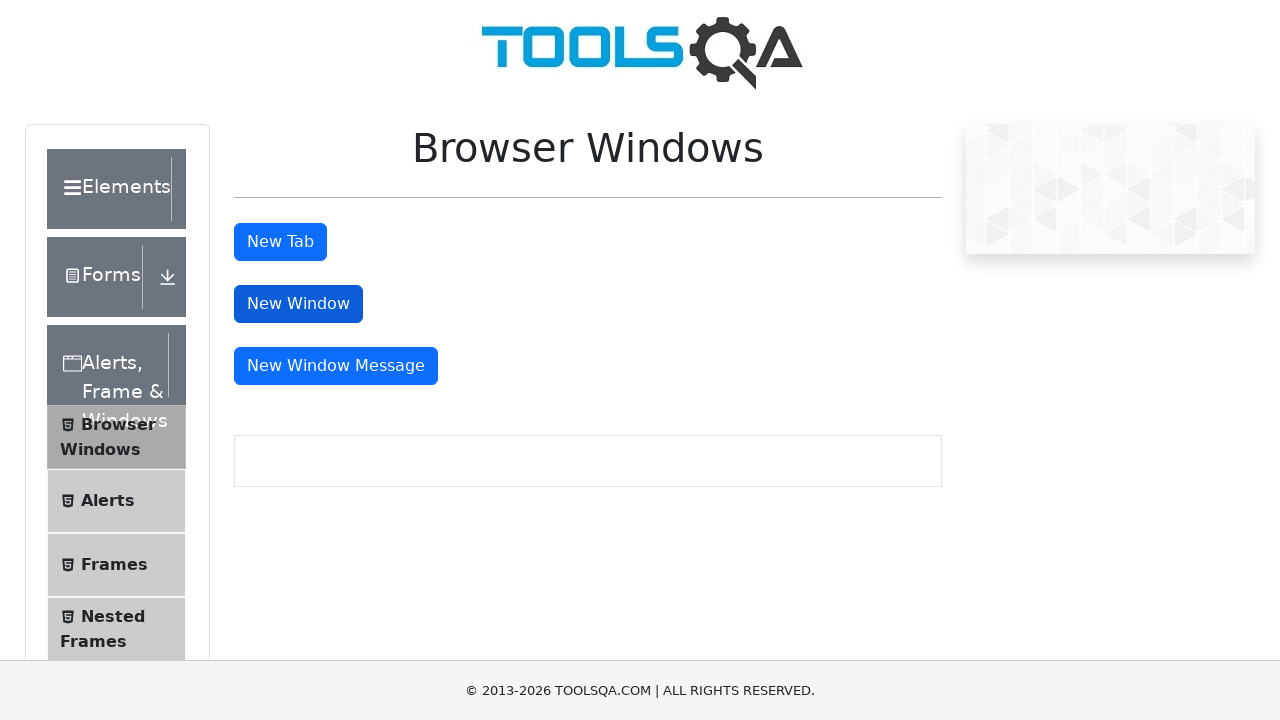

New window opened and captured
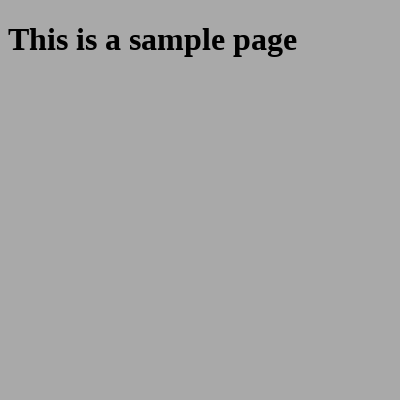

Retrieved heading text from new window: This is a sample page
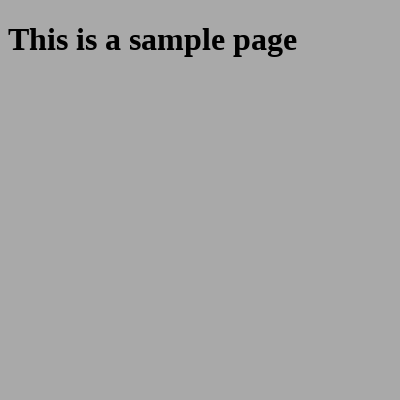

Closed the new window
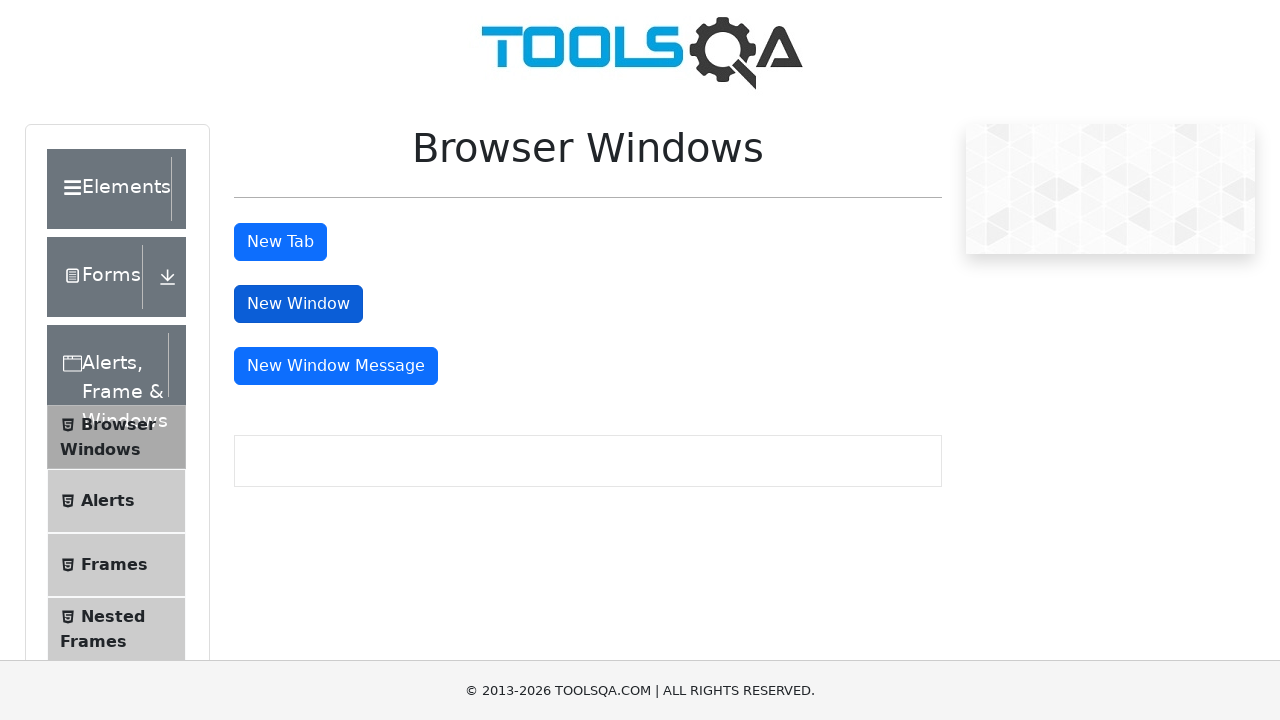

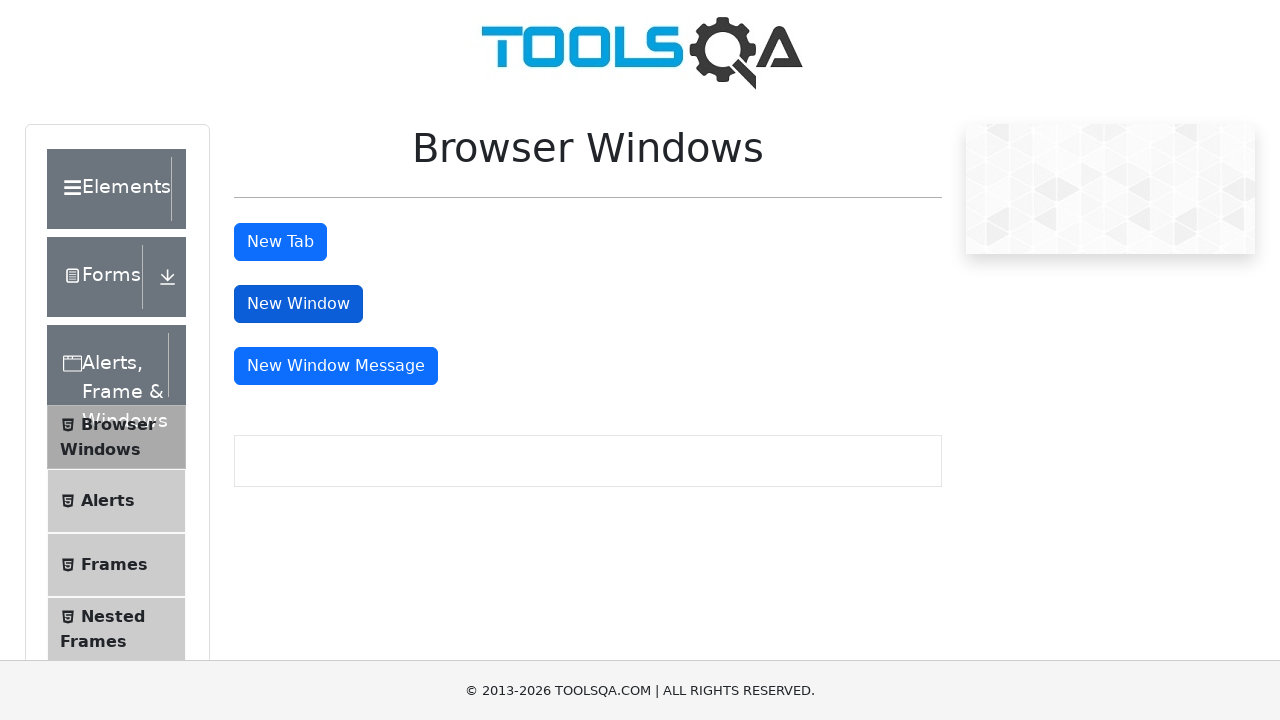